Tests a data types form by filling in personal information fields (name, address, email, phone, city, country, job position, company) and submitting the form, then verifies that the zip code field shows an error (red) while all other fields show success (green).

Starting URL: https://bonigarcia.dev/selenium-webdriver-java/data-types.html

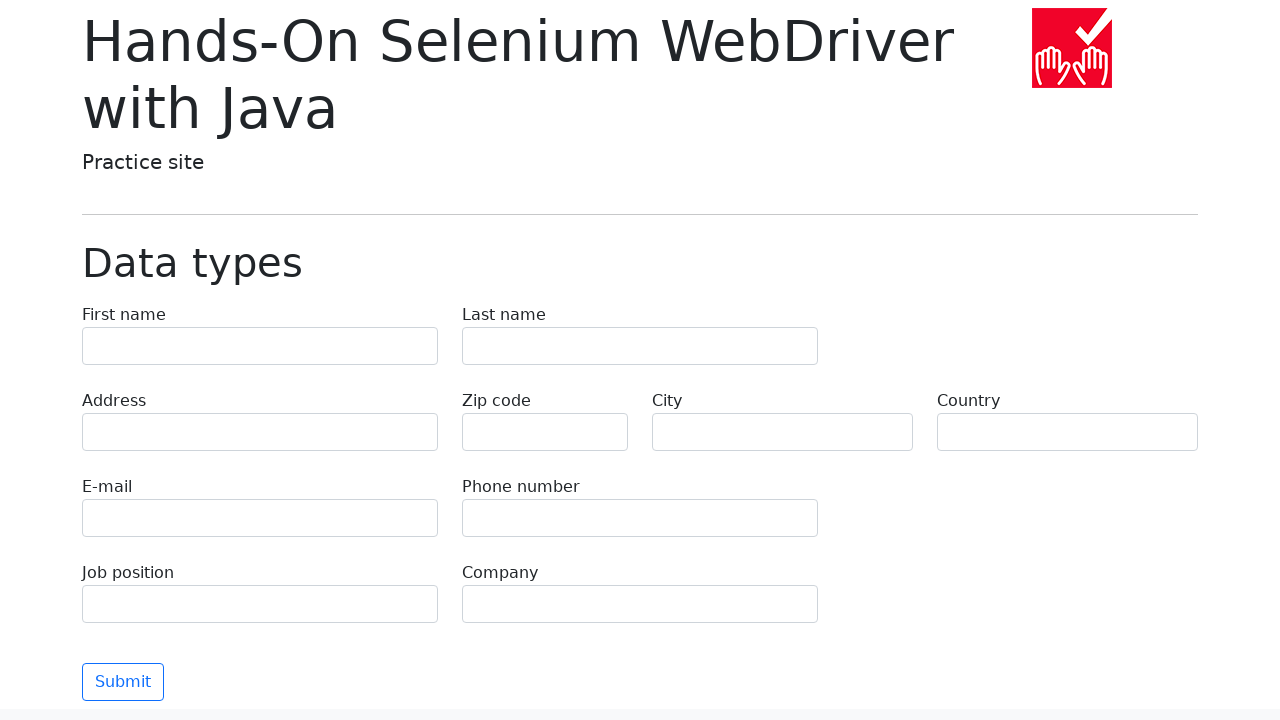

Filled first name field with 'Иван' on input[name='first-name']
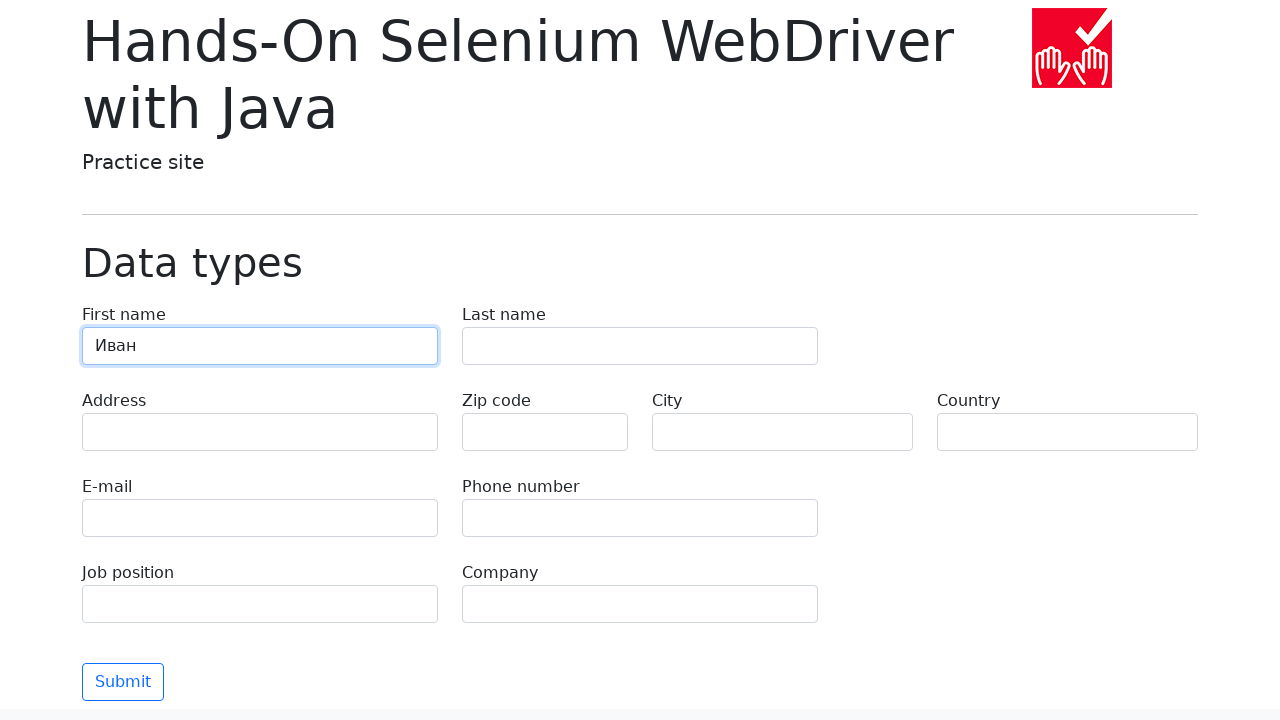

Filled last name field with 'Петров' on input[name='last-name']
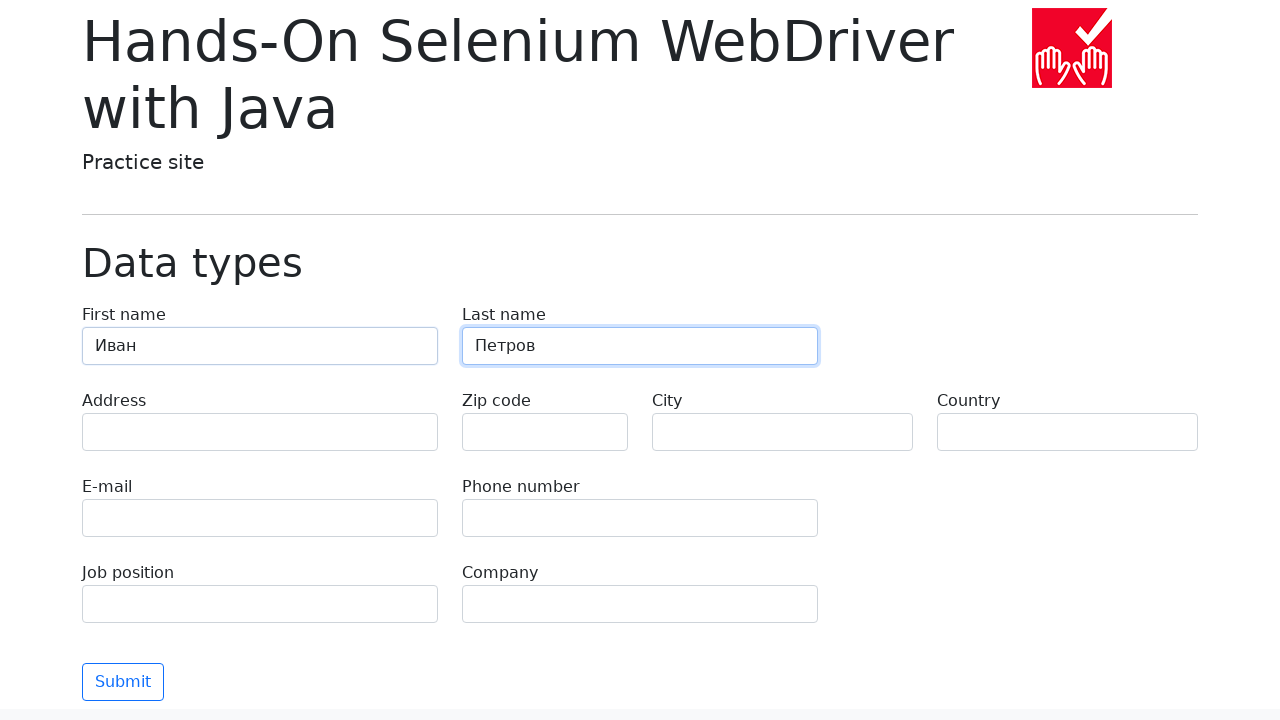

Filled address field with 'Ленина, 55-3' on input[name='address']
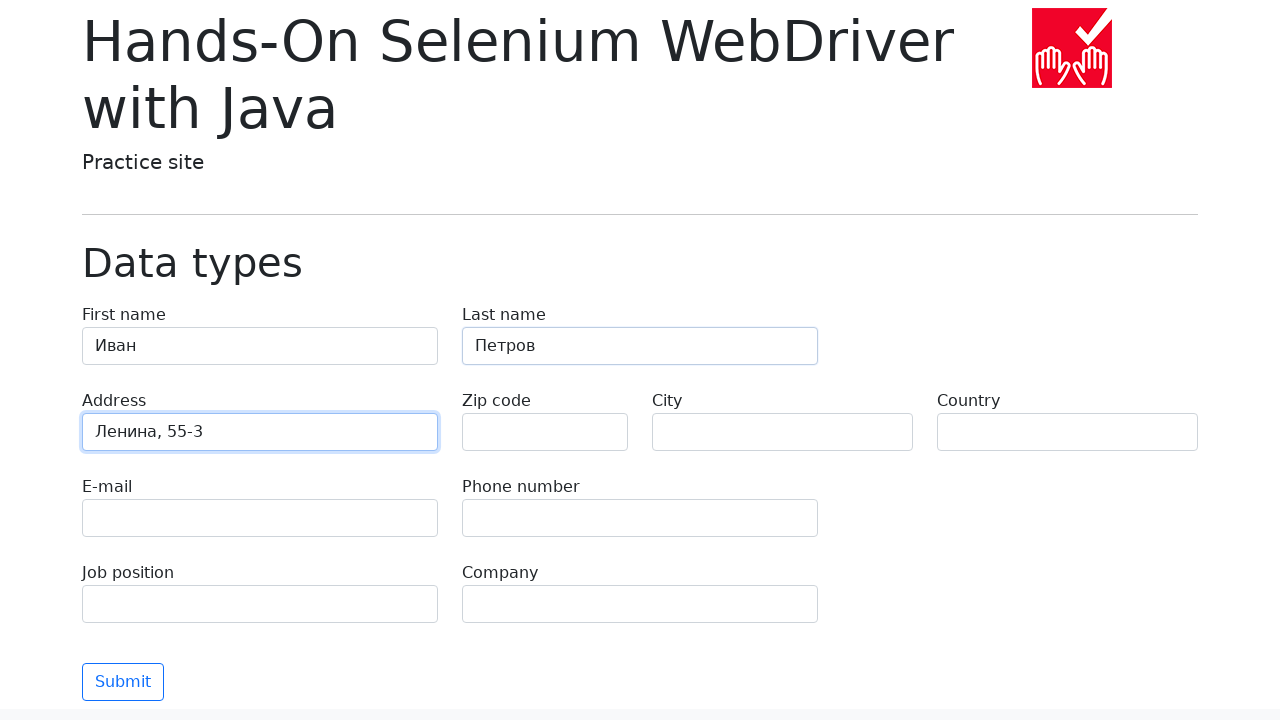

Filled email field with 'test@skypro.com' on input[name='e-mail']
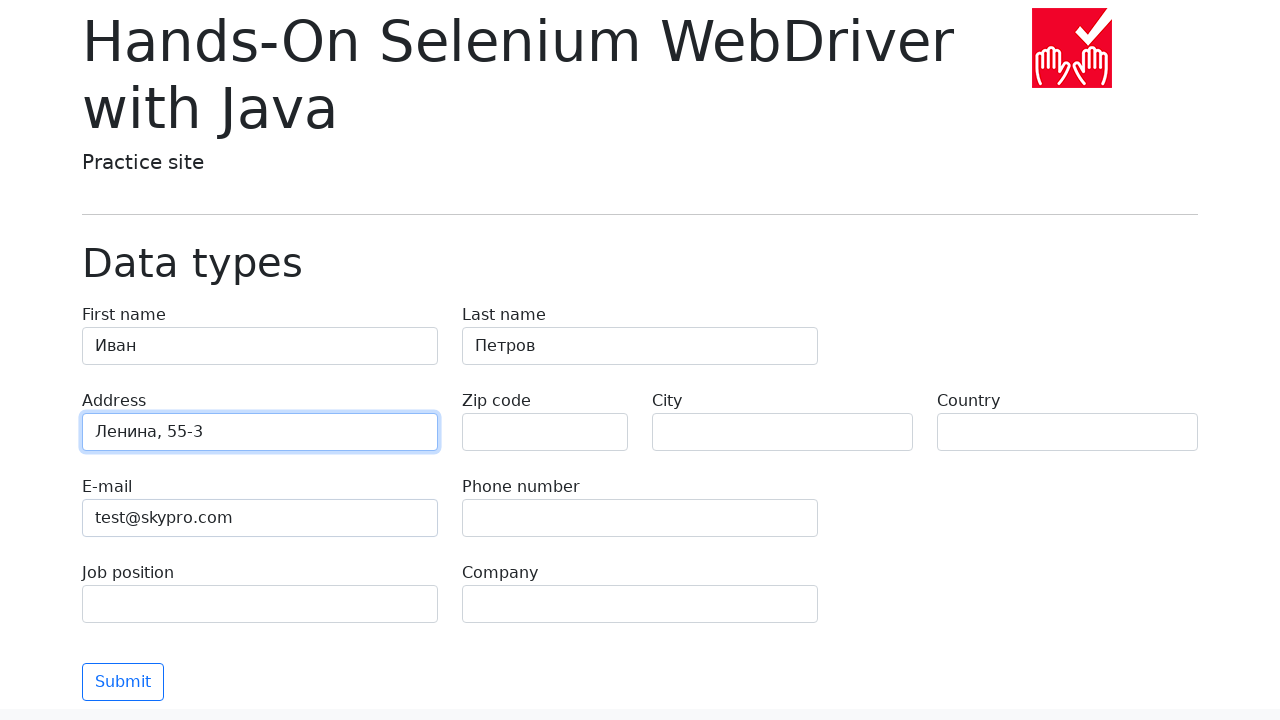

Filled phone number field with '+7985899998787' on input[name='phone']
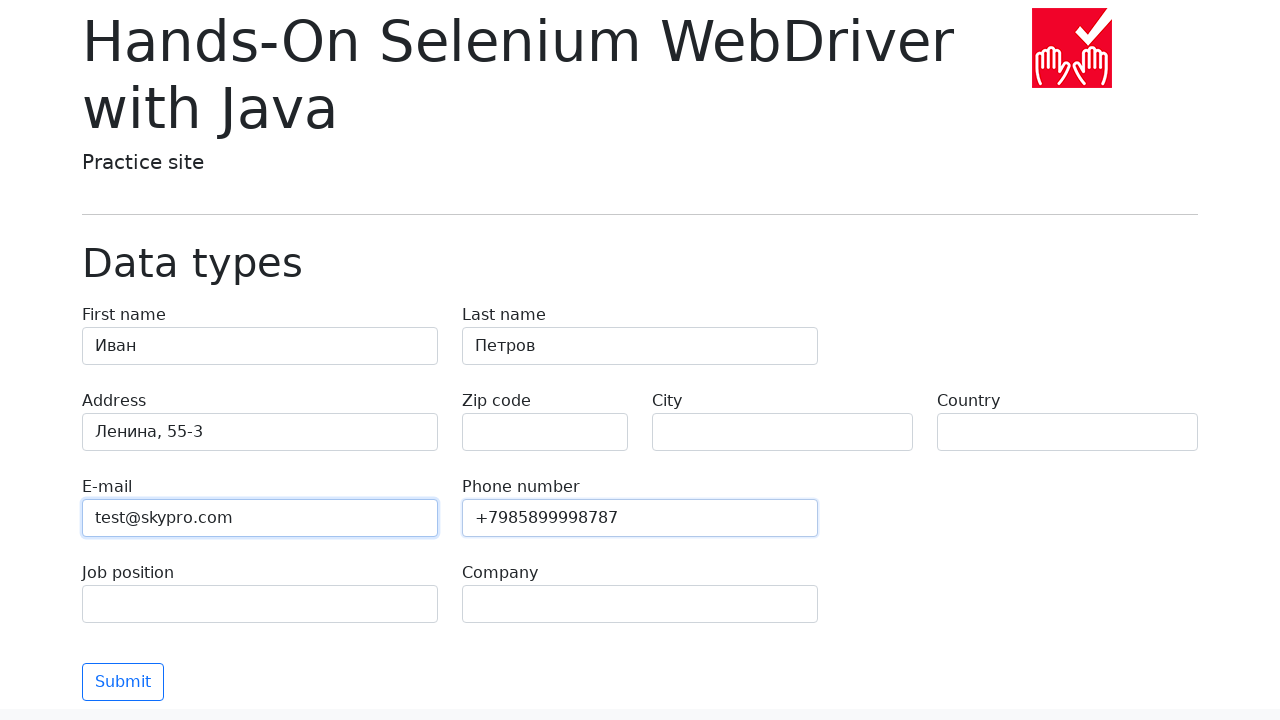

Filled city field with 'Москва' on input[name='city']
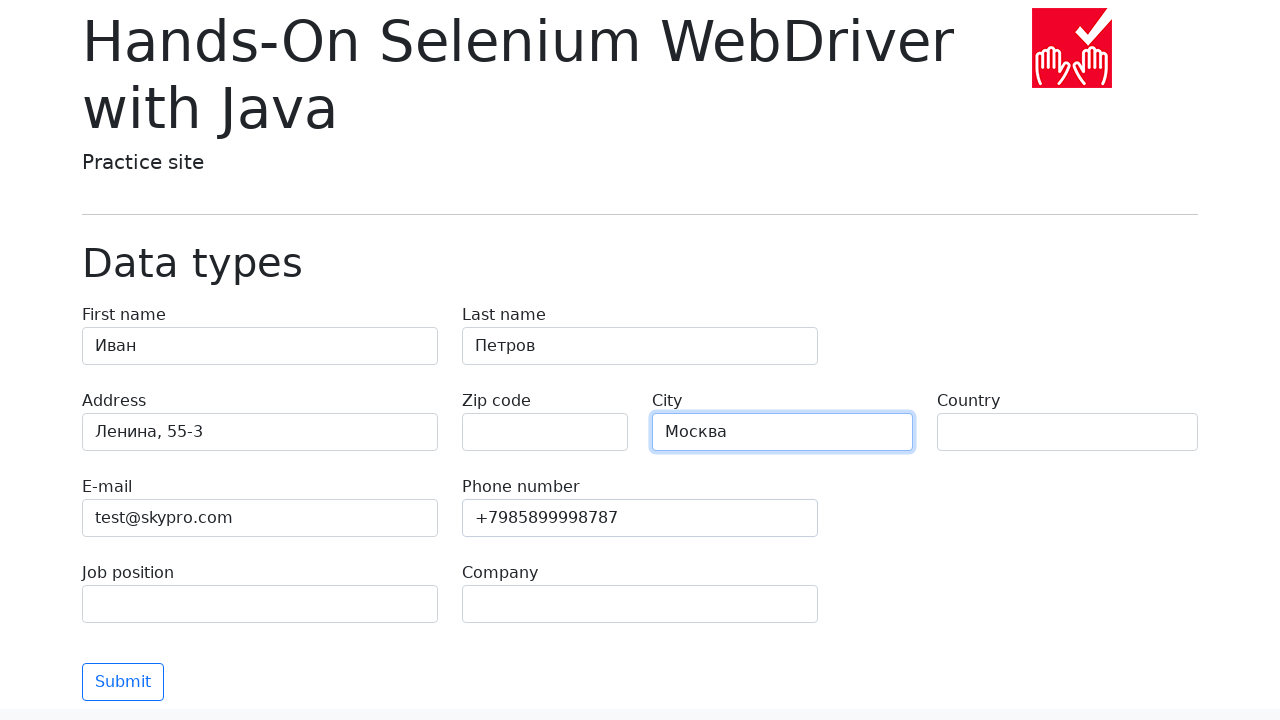

Filled country field with 'Россия' on input[name='country']
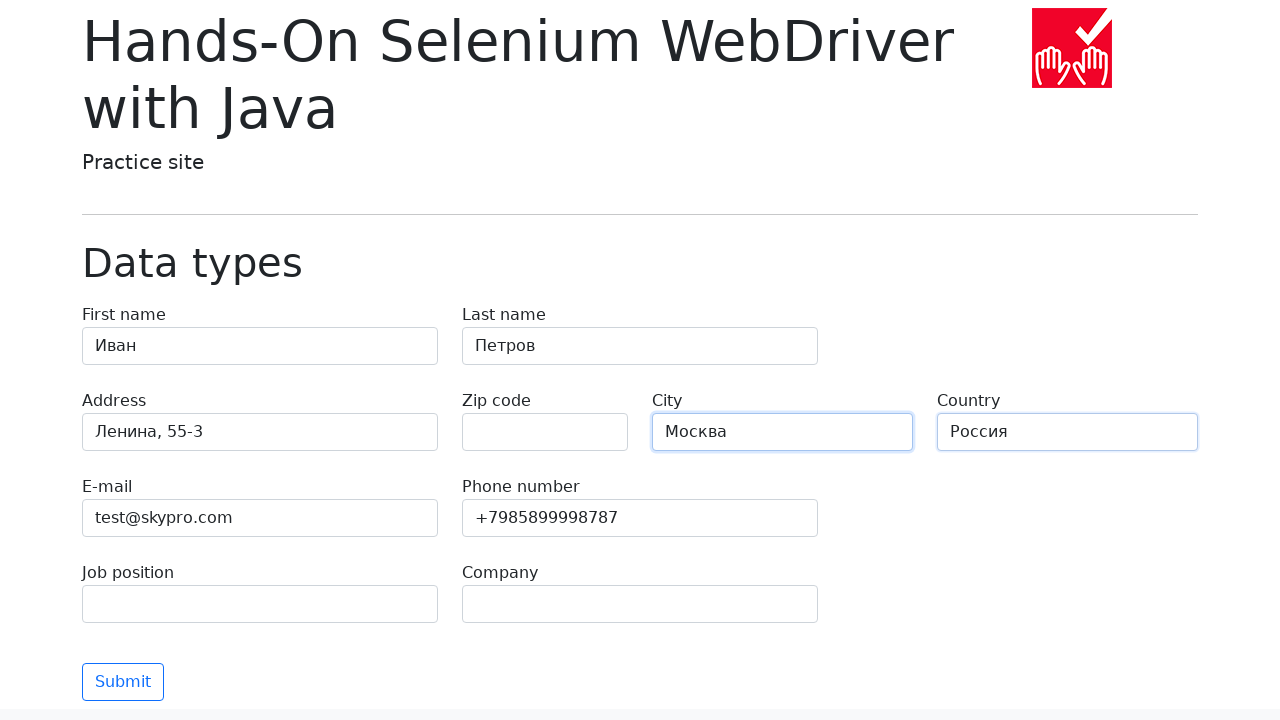

Filled job position field with 'QA' on input[name='job-position']
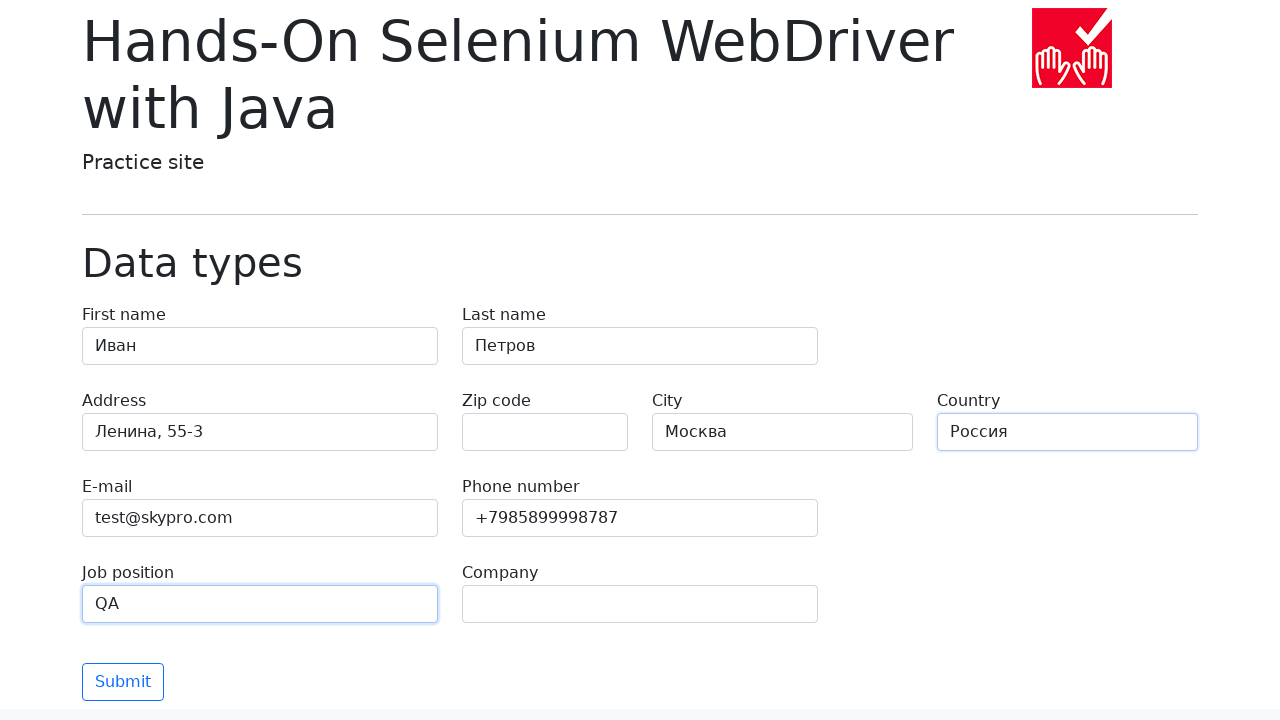

Filled company field with 'SkyPro' on input[name='company']
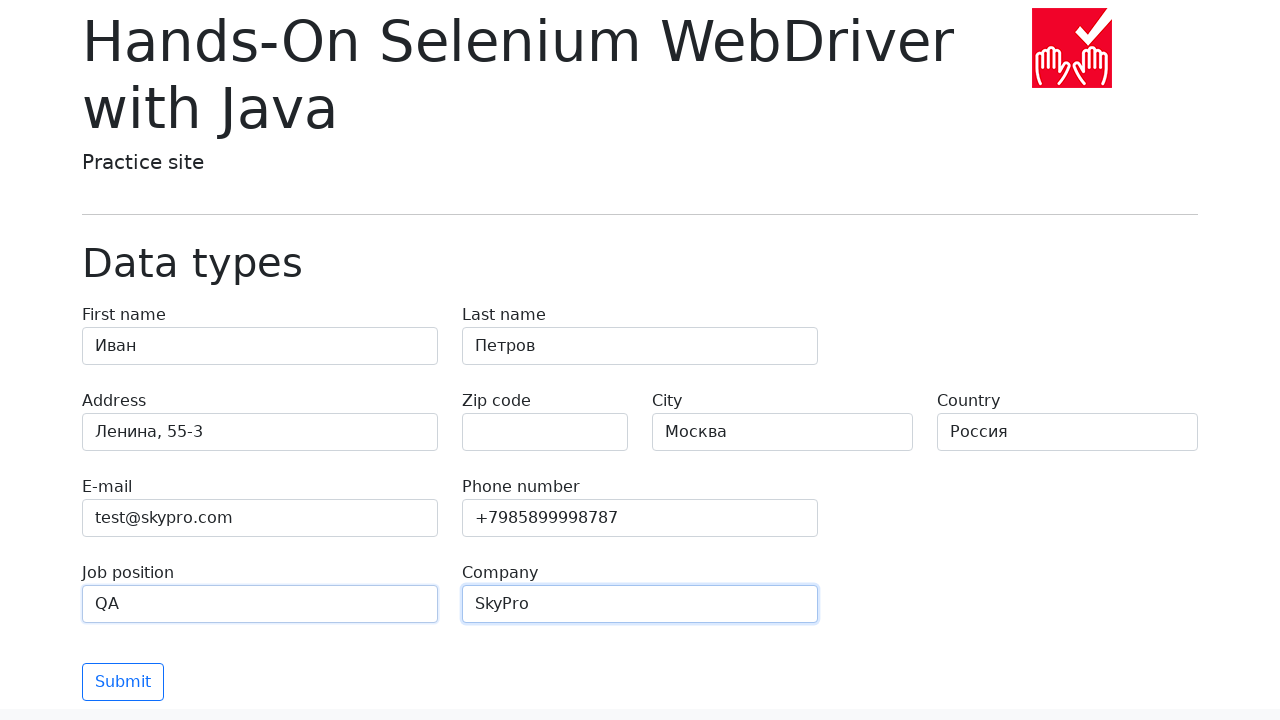

Clicked submit button to submit the form at (123, 682) on button[type='submit']
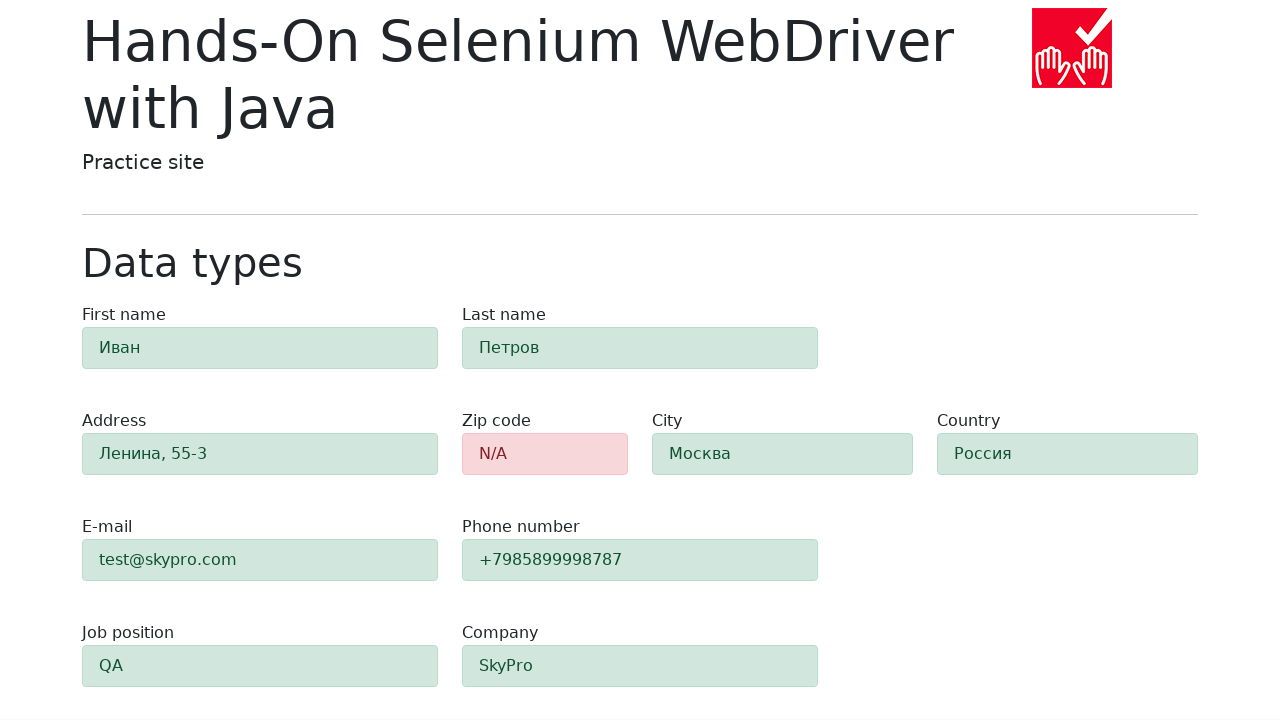

Form validation completed and zip-code field is visible
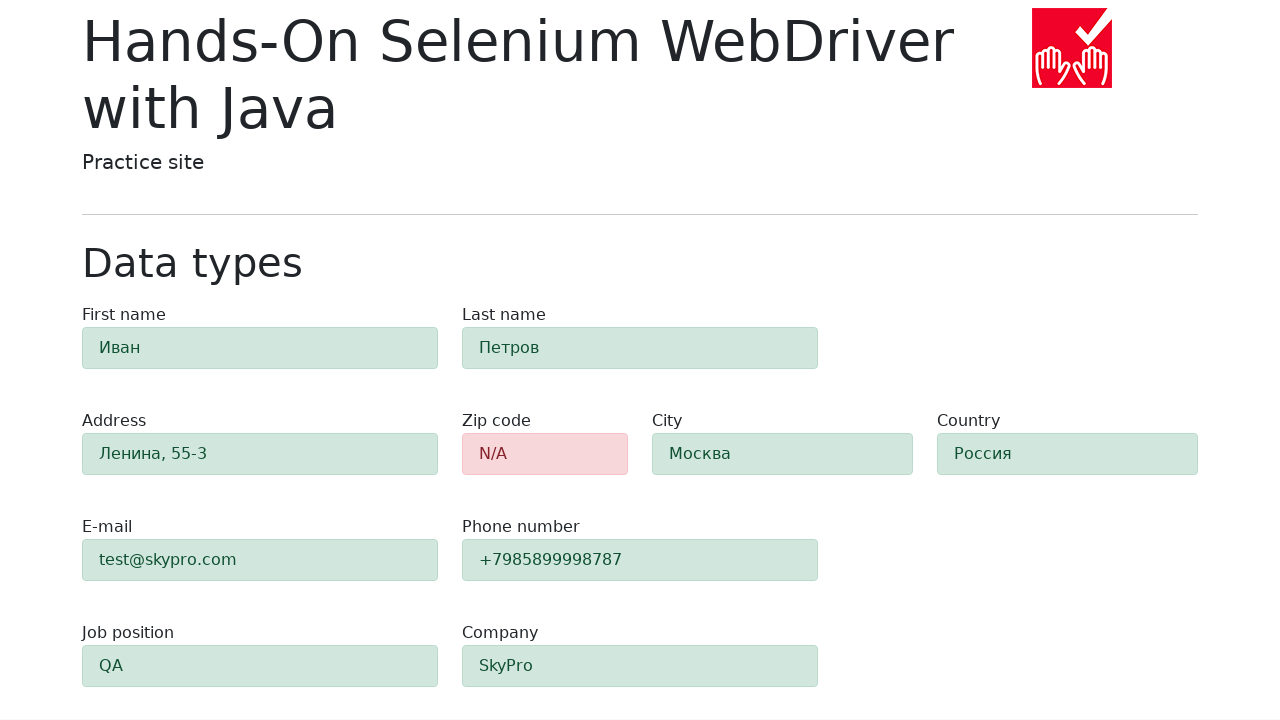

Verified zip code field has danger (error) class - field is highlighted in red
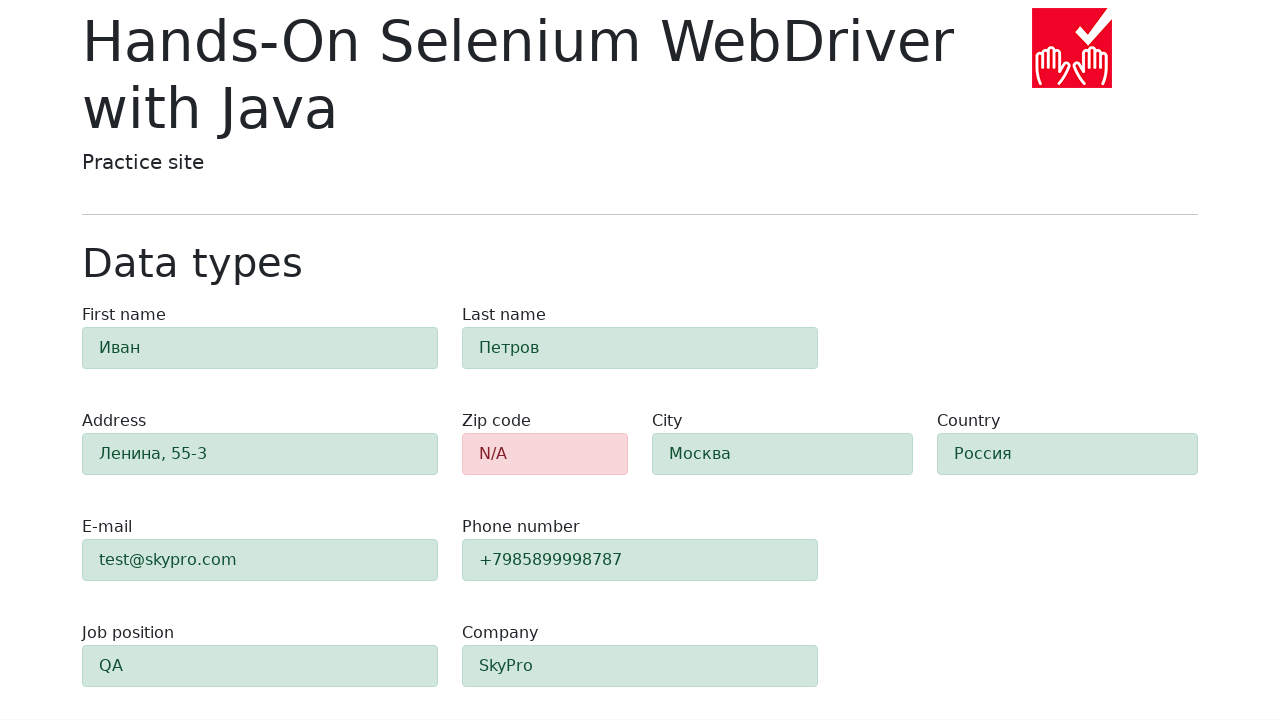

Verified first name field has success class - field is highlighted in green
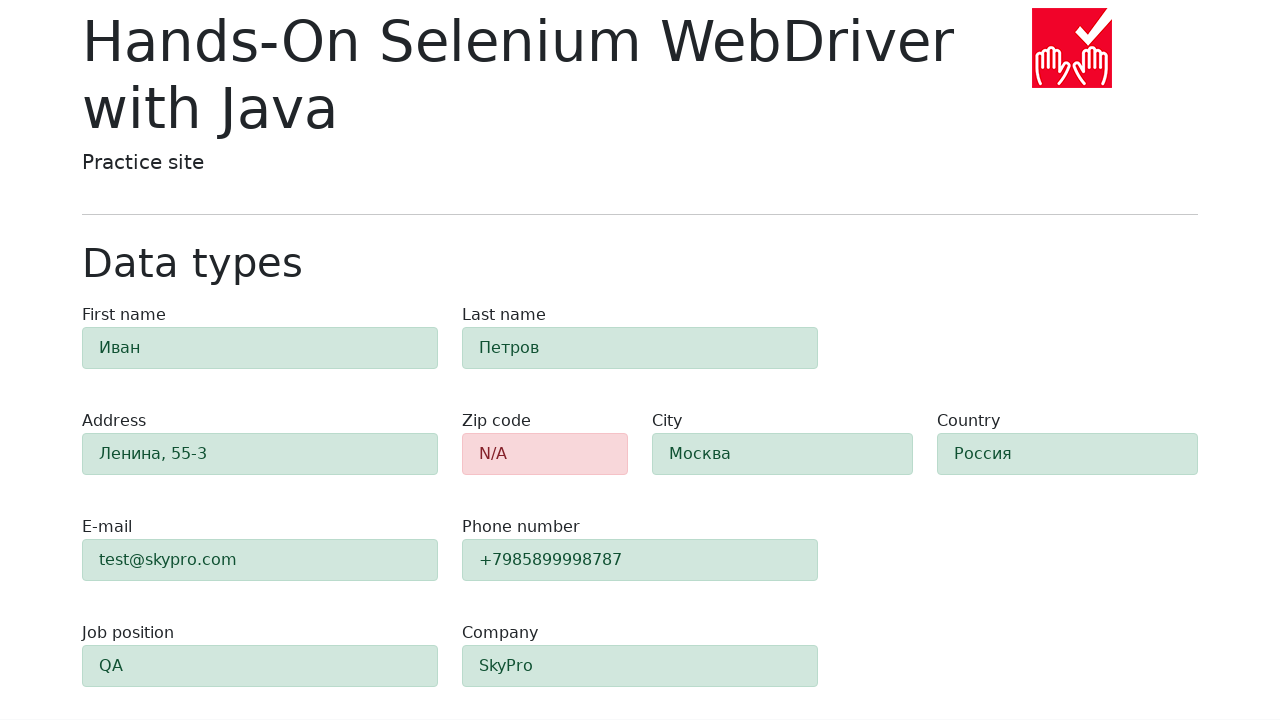

Verified last name field has success class - field is highlighted in green
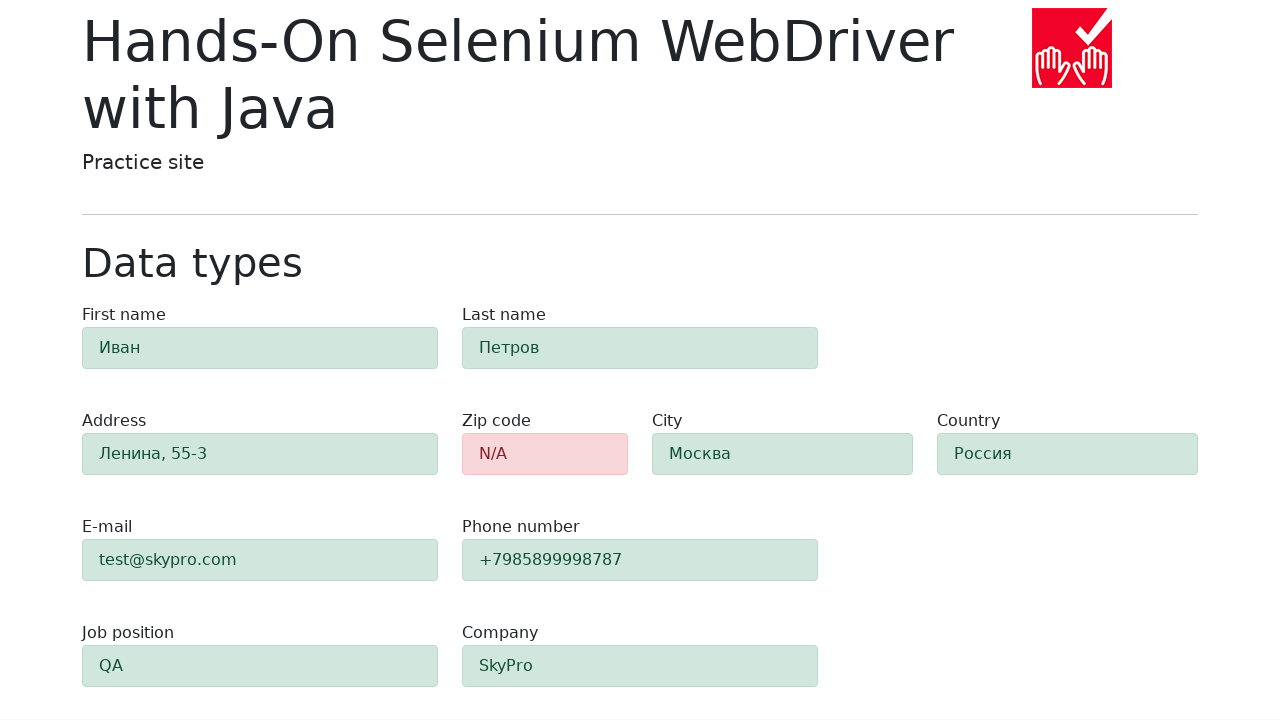

Verified address field has success class - field is highlighted in green
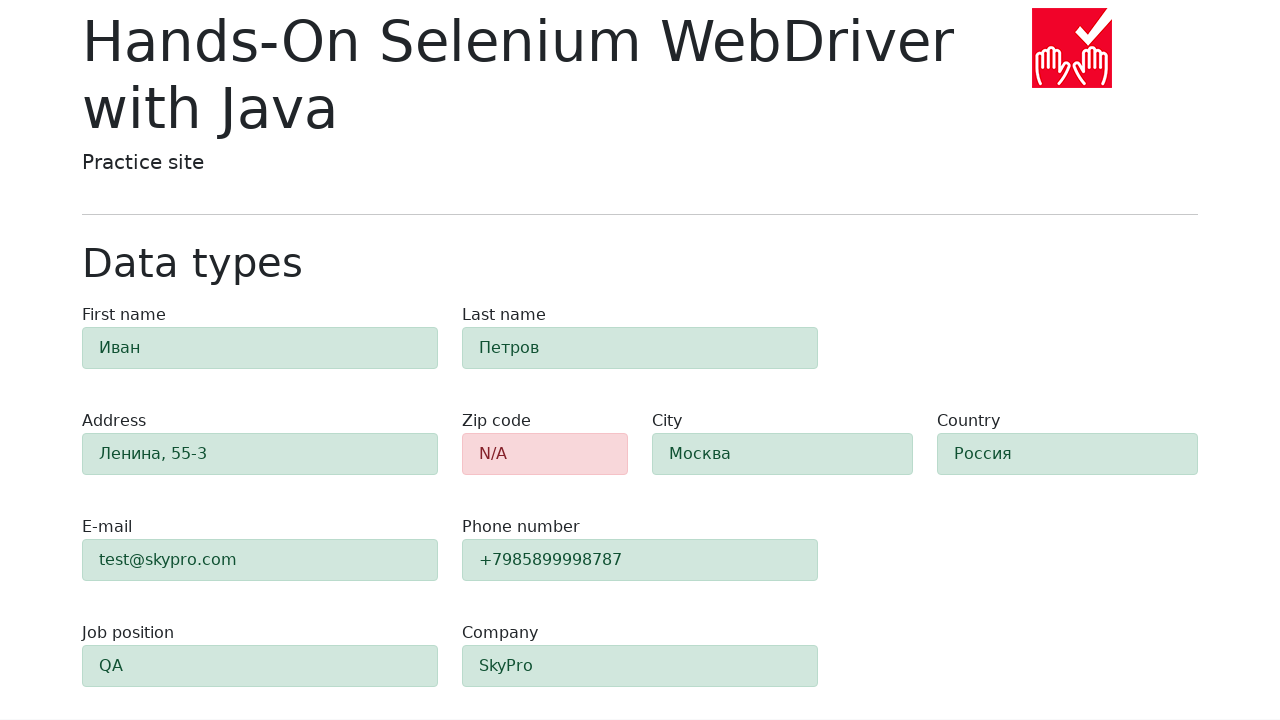

Verified city field has success class - field is highlighted in green
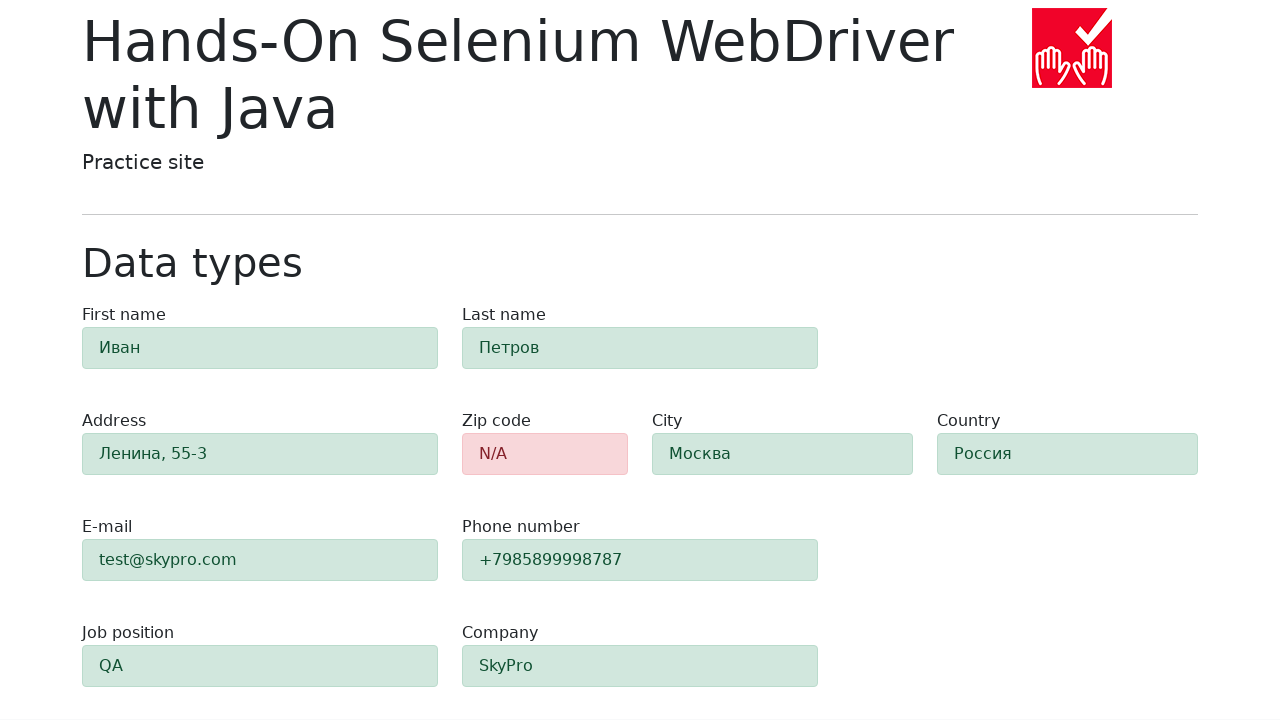

Verified country field has success class - field is highlighted in green
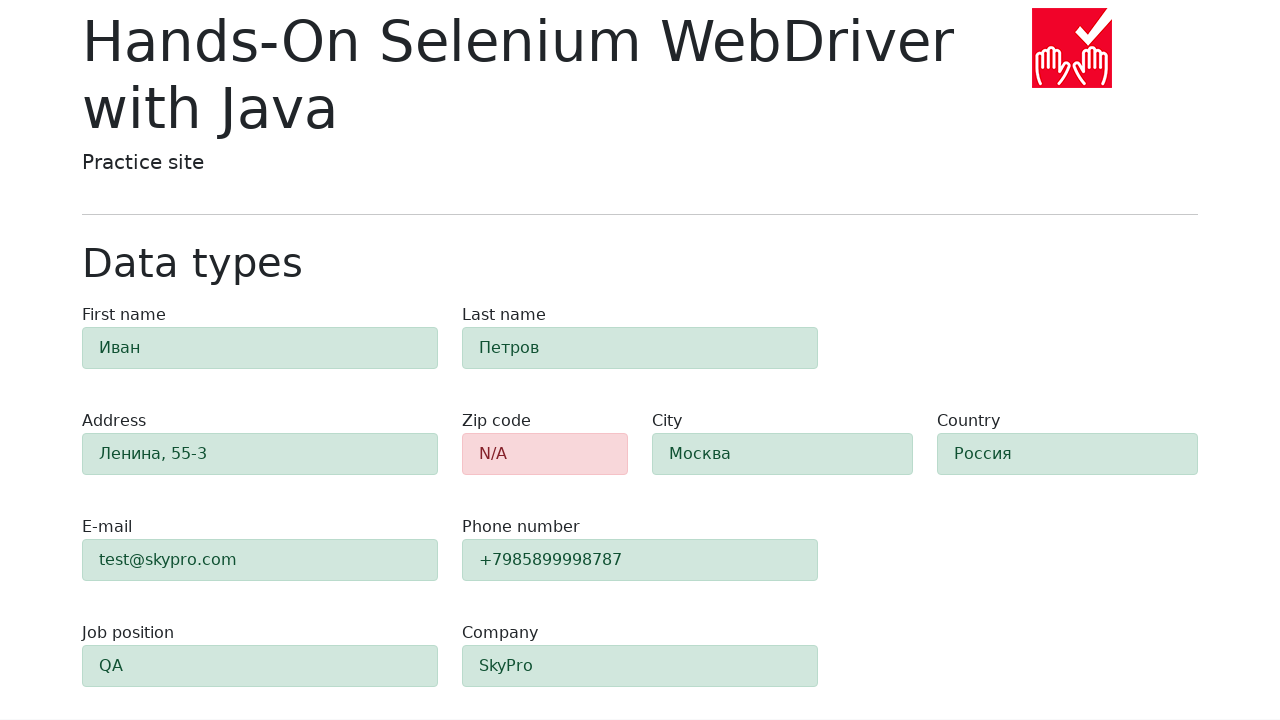

Verified email field has success class - field is highlighted in green
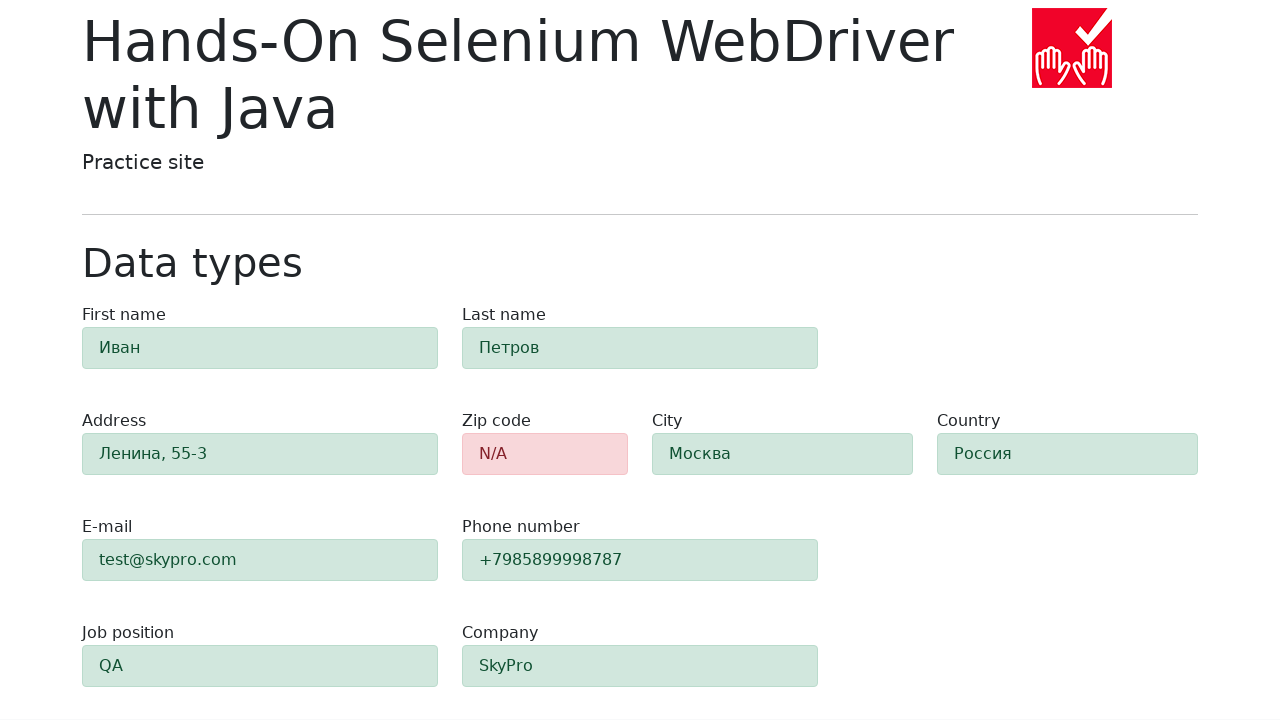

Verified phone field has success class - field is highlighted in green
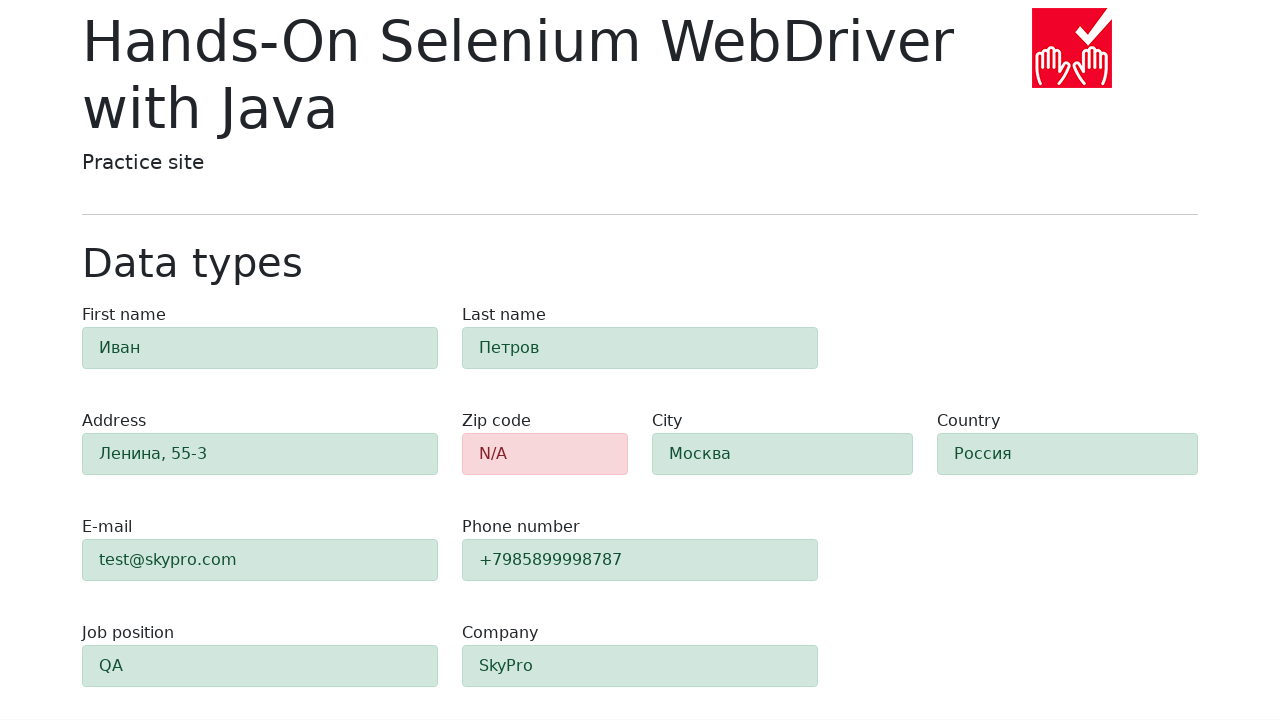

Verified job position field has success class - field is highlighted in green
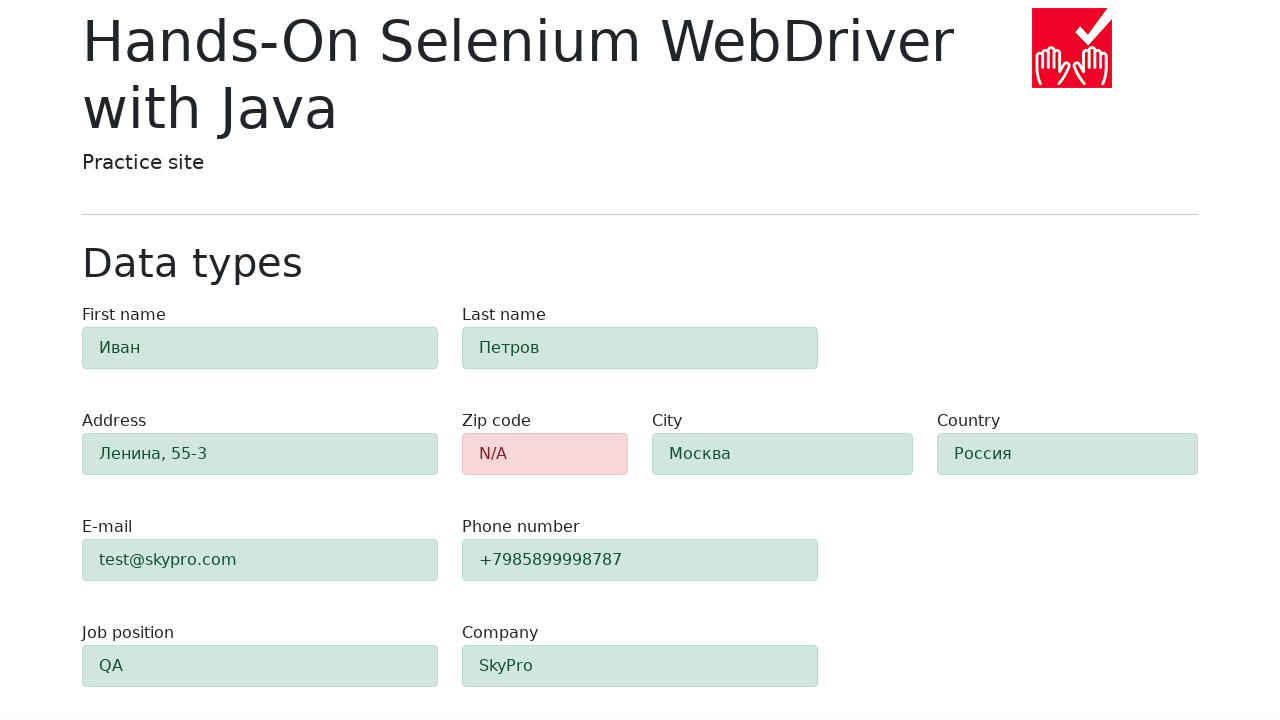

Verified company field has success class - field is highlighted in green
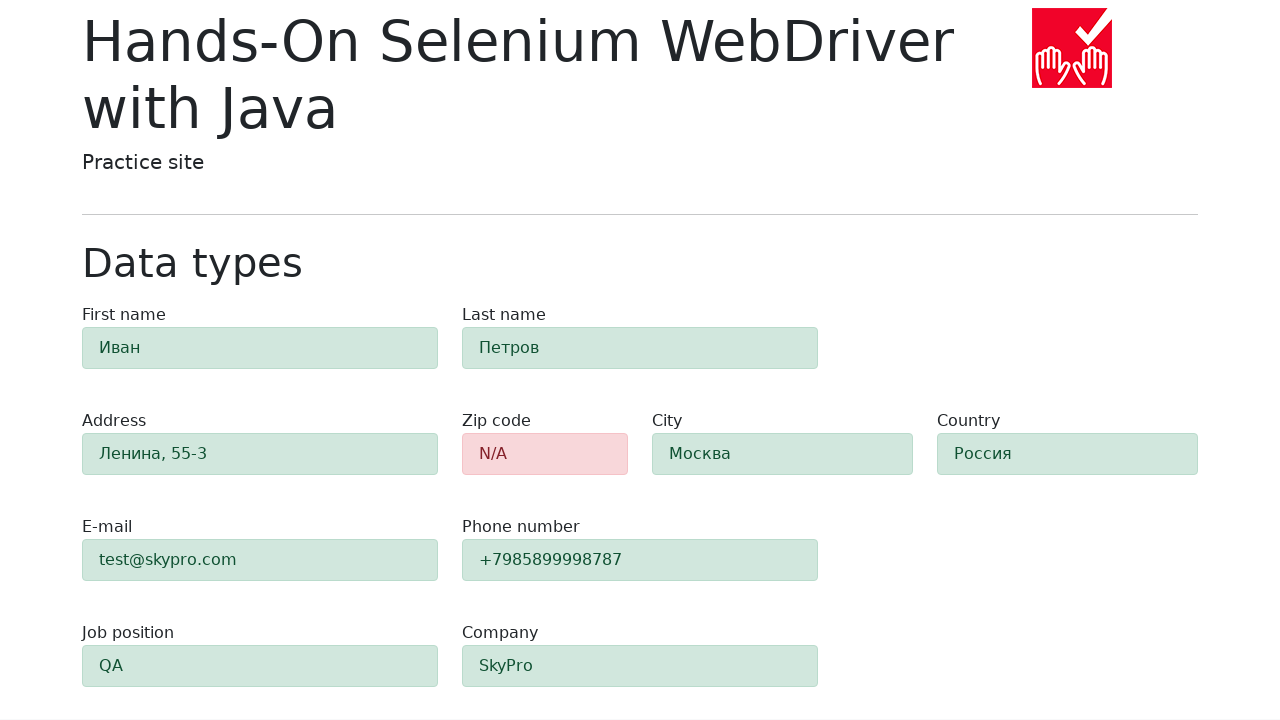

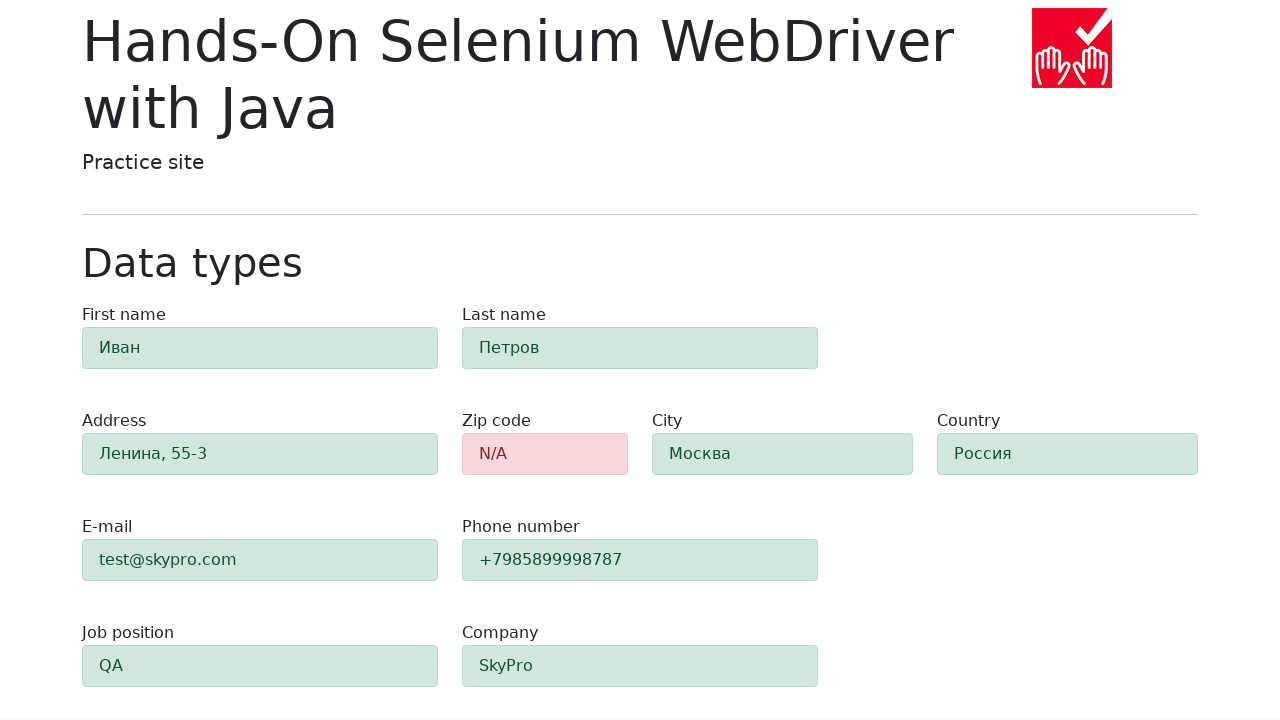